Tests that edits are saved when the input loses focus (blur event)

Starting URL: https://demo.playwright.dev/todomvc

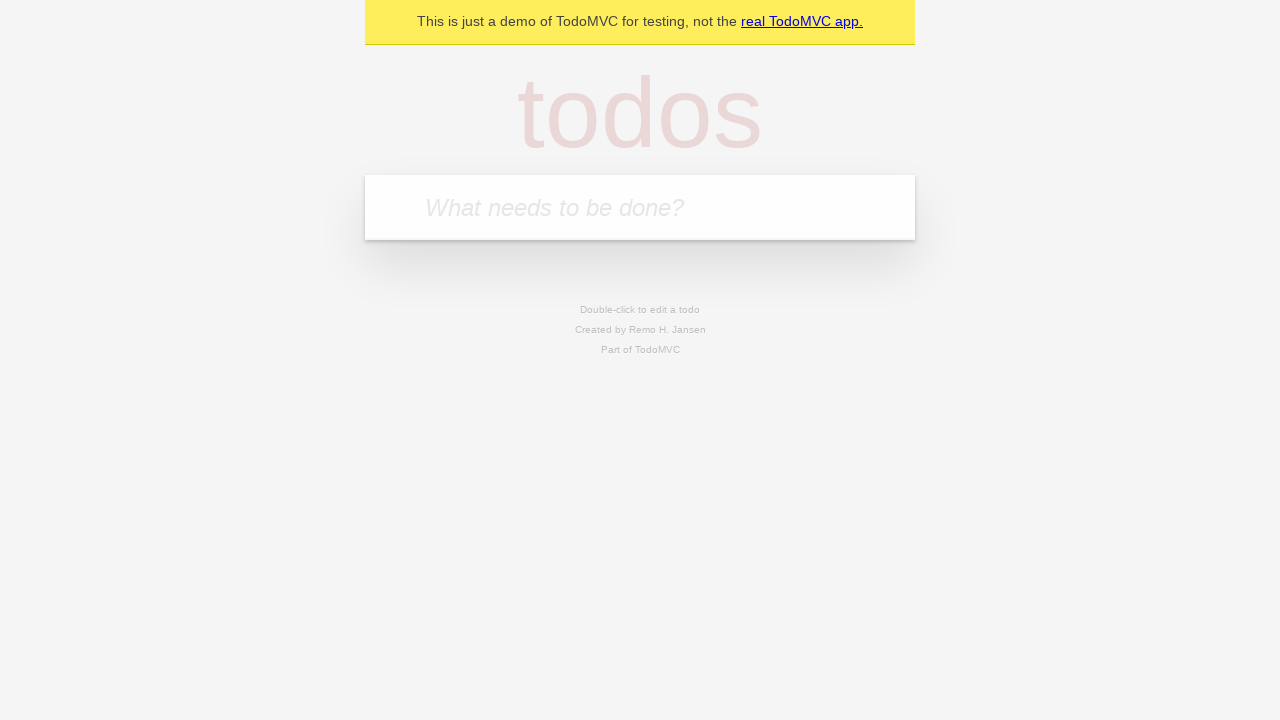

Filled new todo input with 'buy some cheese' on .new-todo
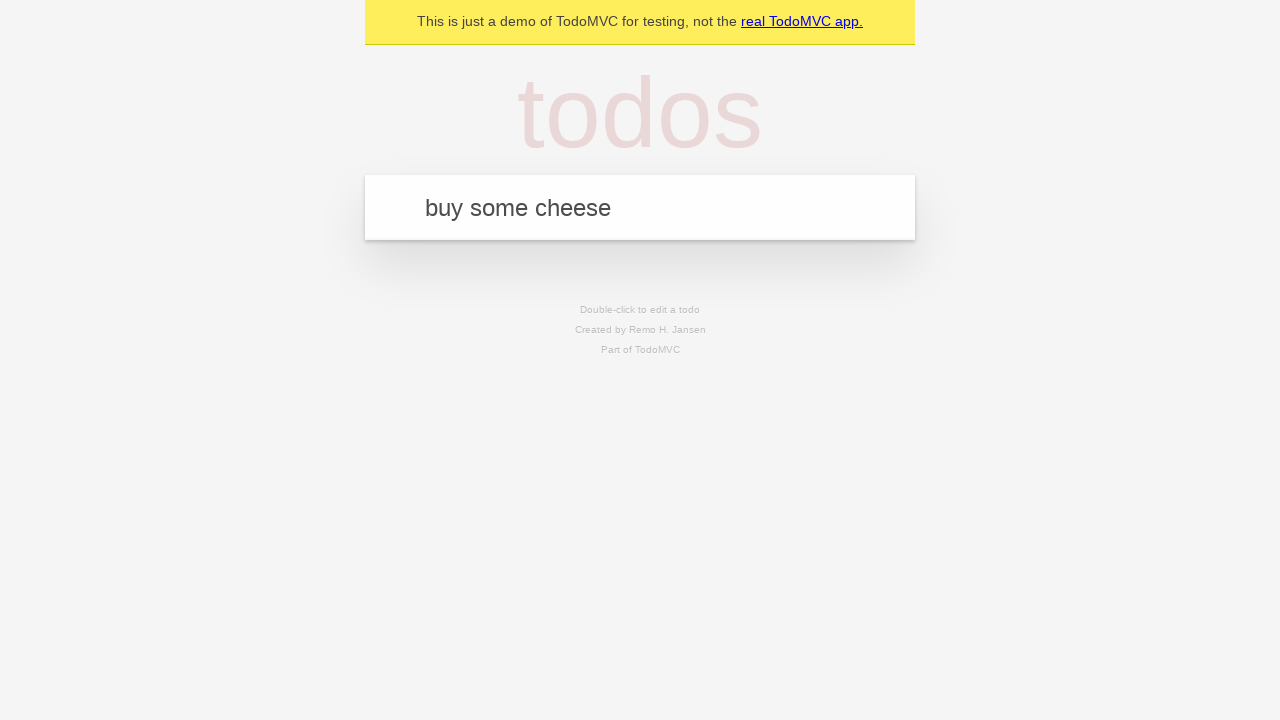

Pressed Enter to create first todo on .new-todo
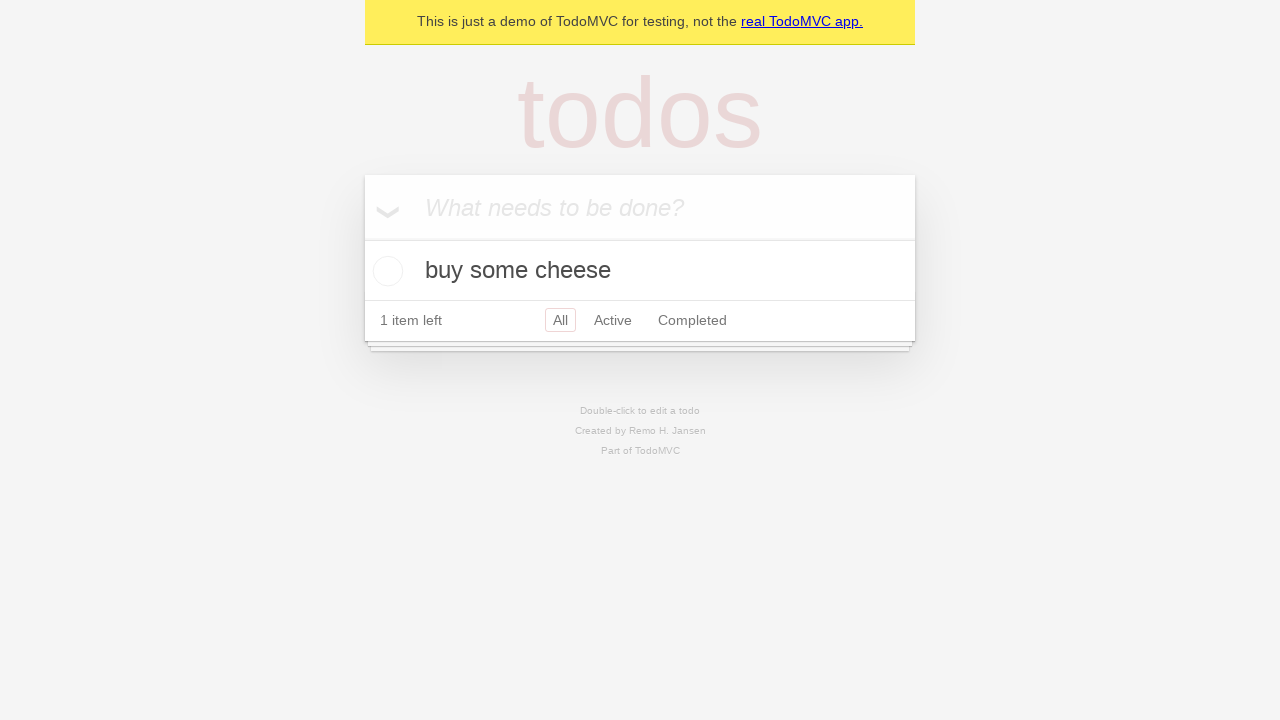

Filled new todo input with 'feed the cat' on .new-todo
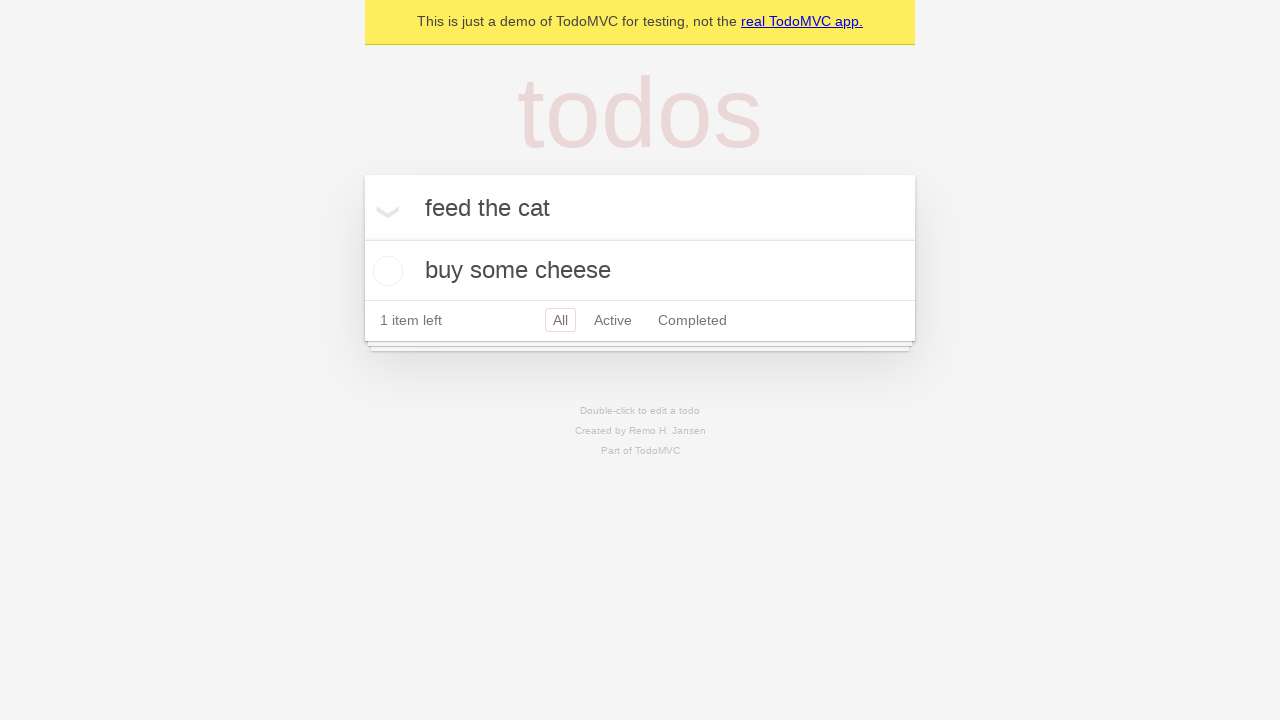

Pressed Enter to create second todo on .new-todo
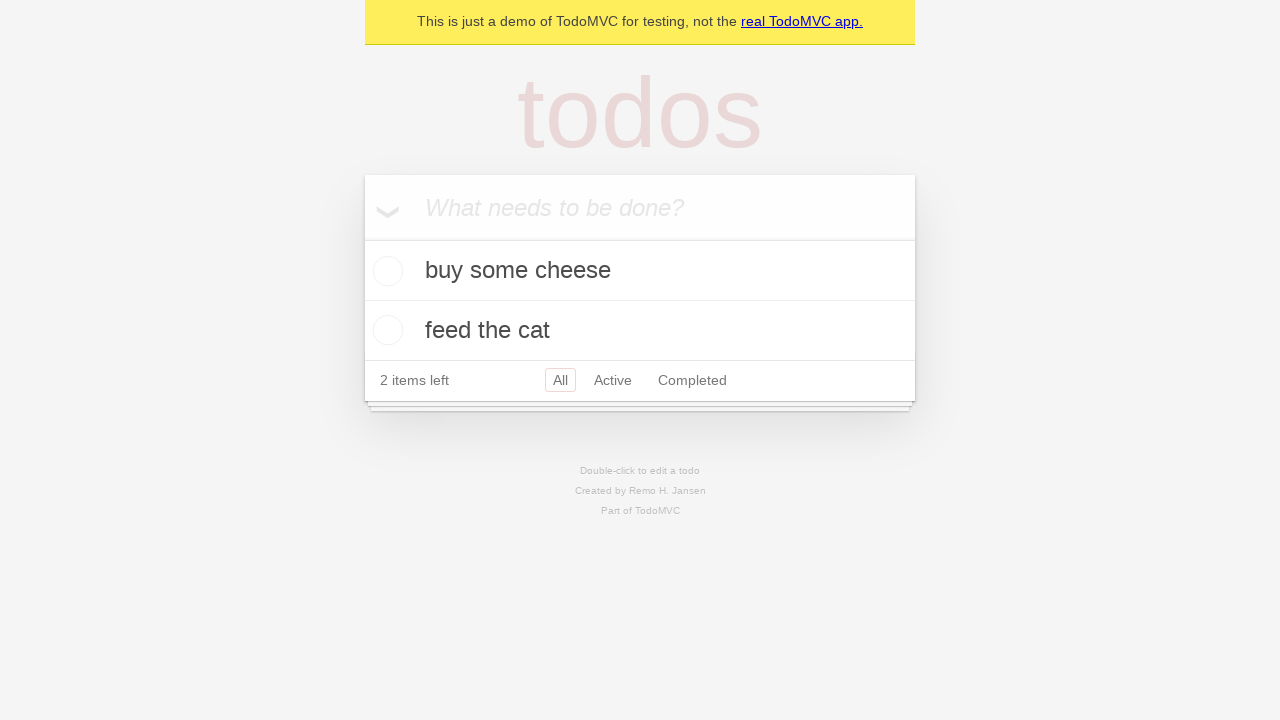

Filled new todo input with 'book a doctors appointment' on .new-todo
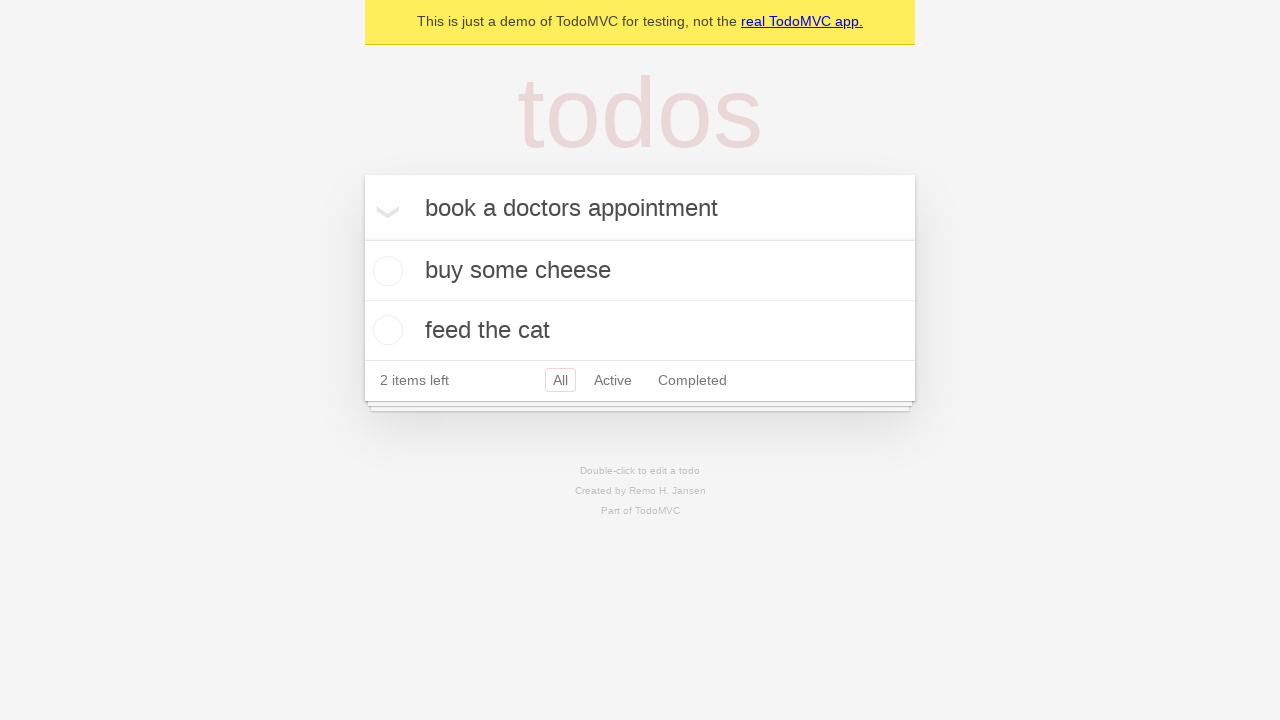

Pressed Enter to create third todo on .new-todo
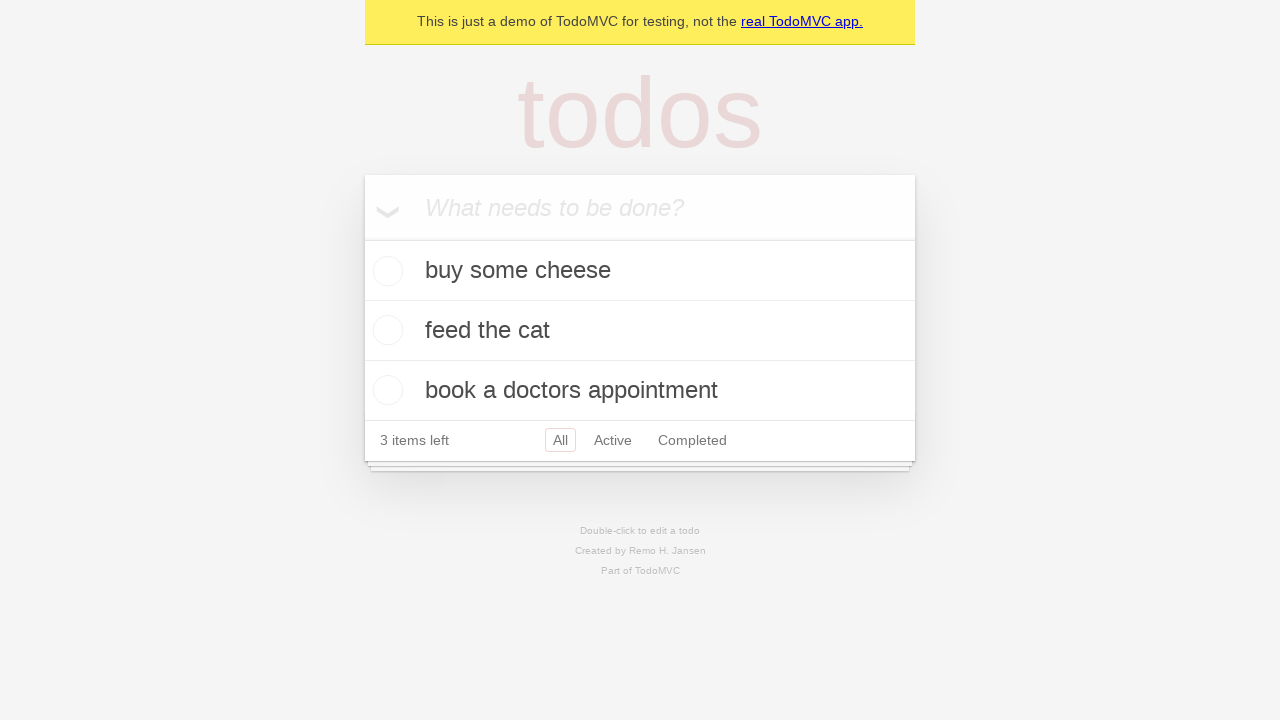

Double-clicked second todo to enter edit mode at (640, 331) on .todo-list li >> nth=1
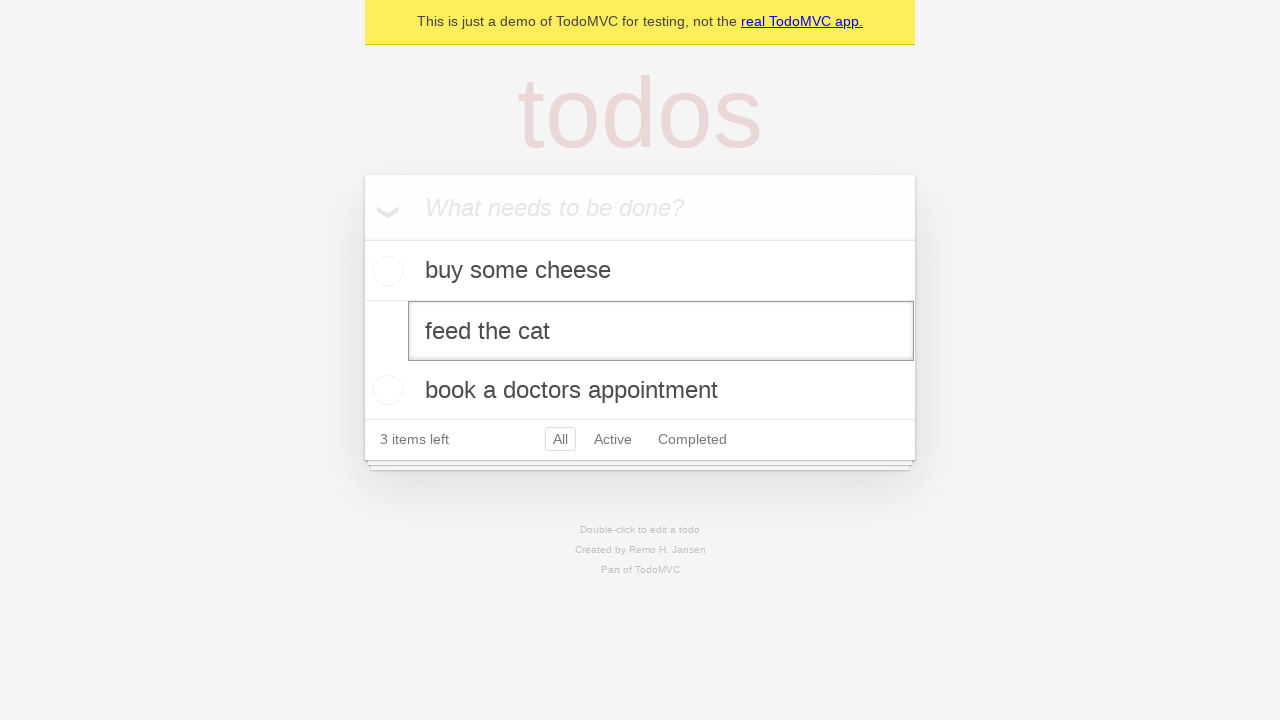

Filled edit field with 'buy some sausages' on .todo-list li >> nth=1 >> .edit
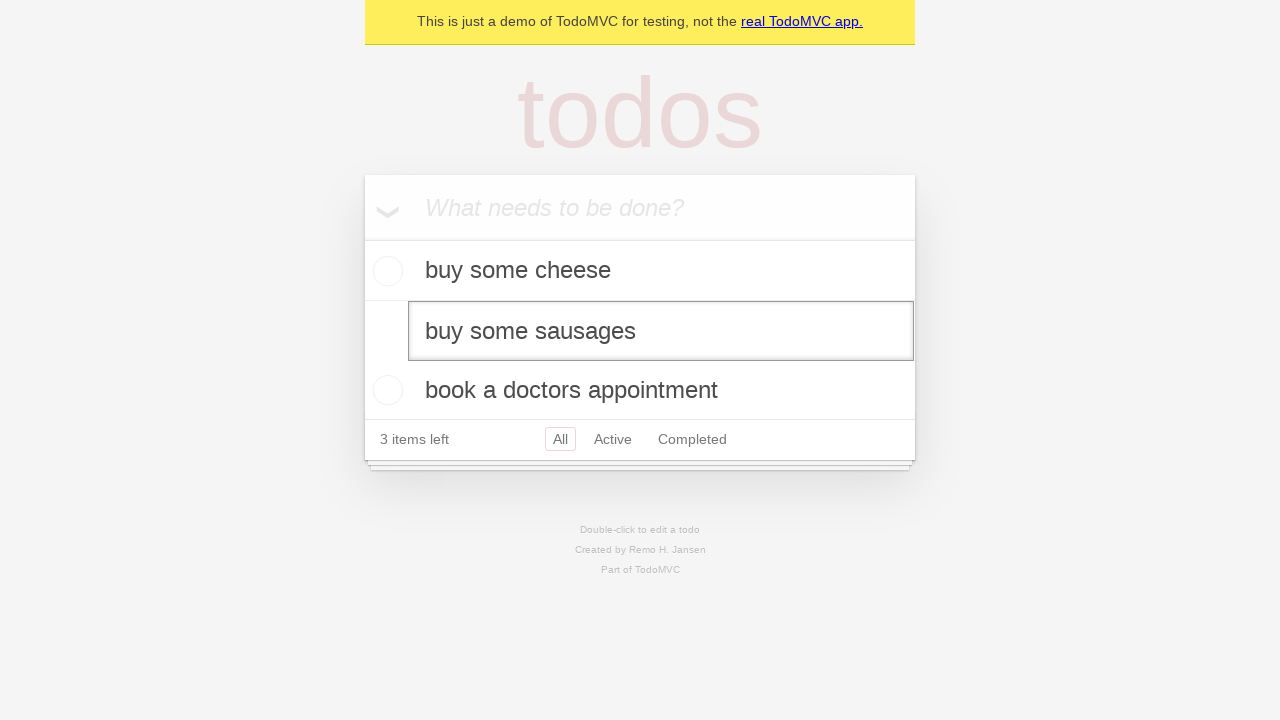

Dispatched blur event on edit field to save changes
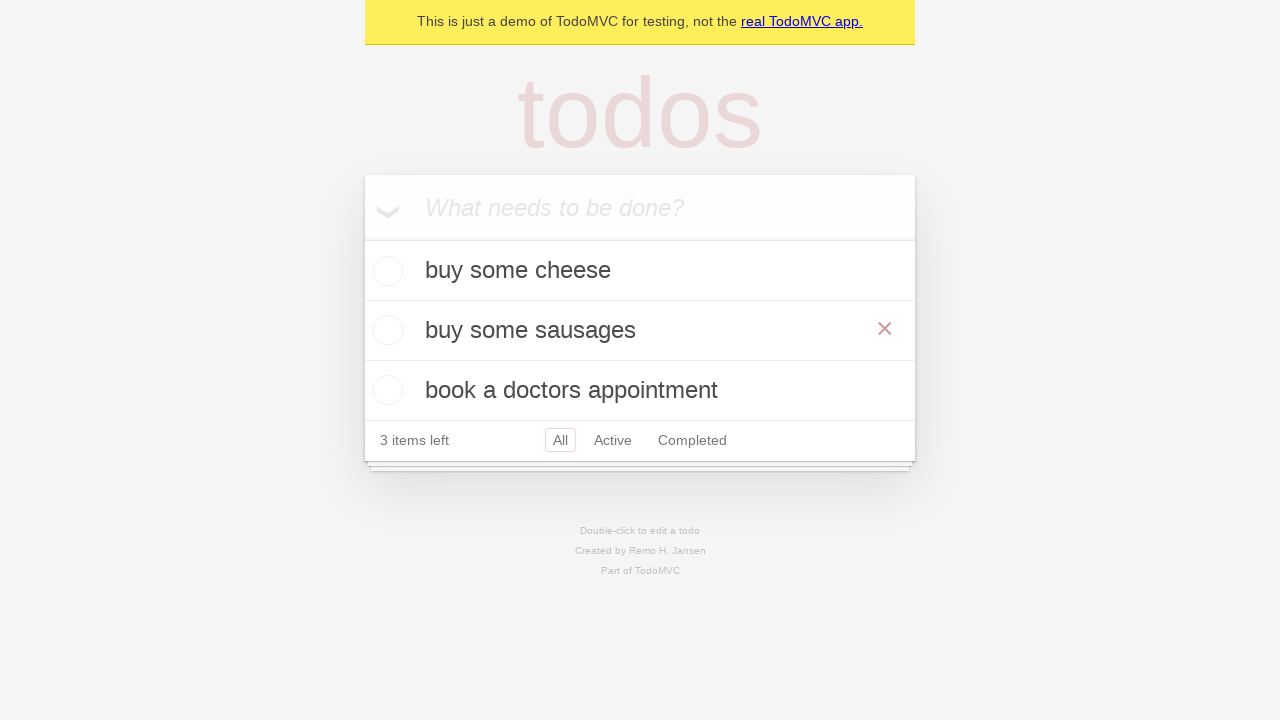

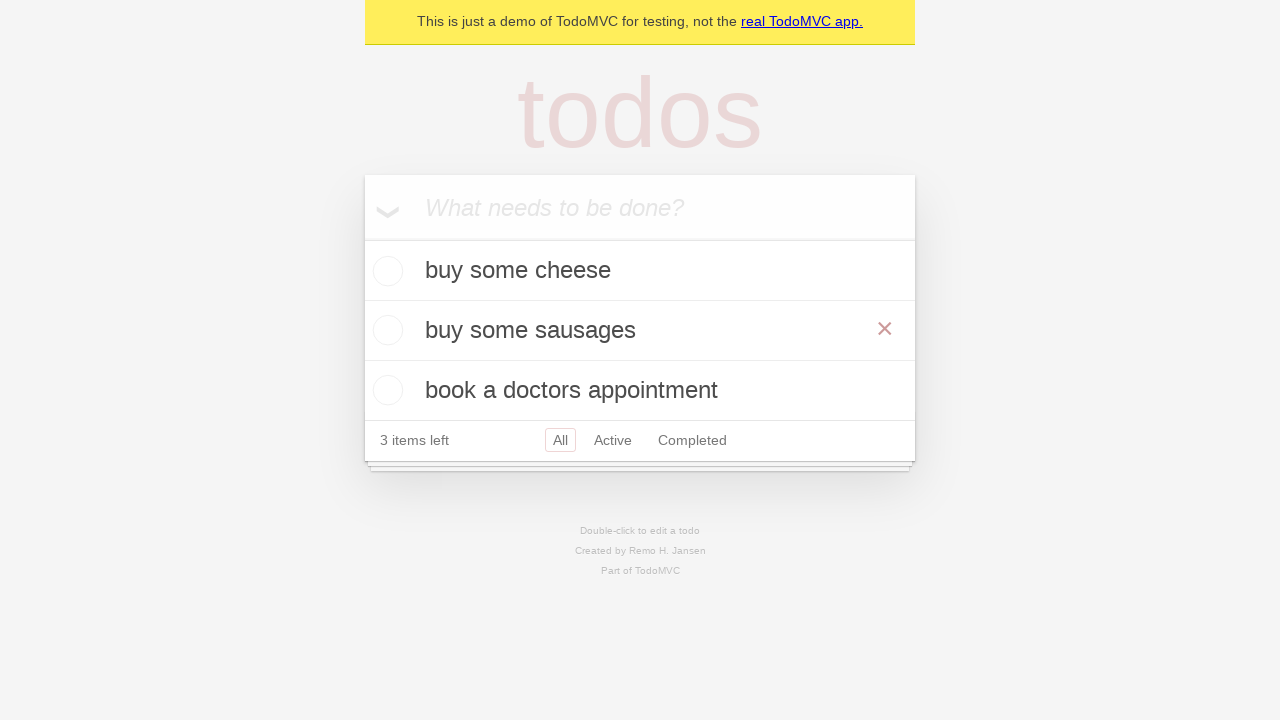